Tests registration form validation by entering mismatched email confirmation and verifying the error message

Starting URL: https://alada.vn/tai-khoan/dang-ky.html

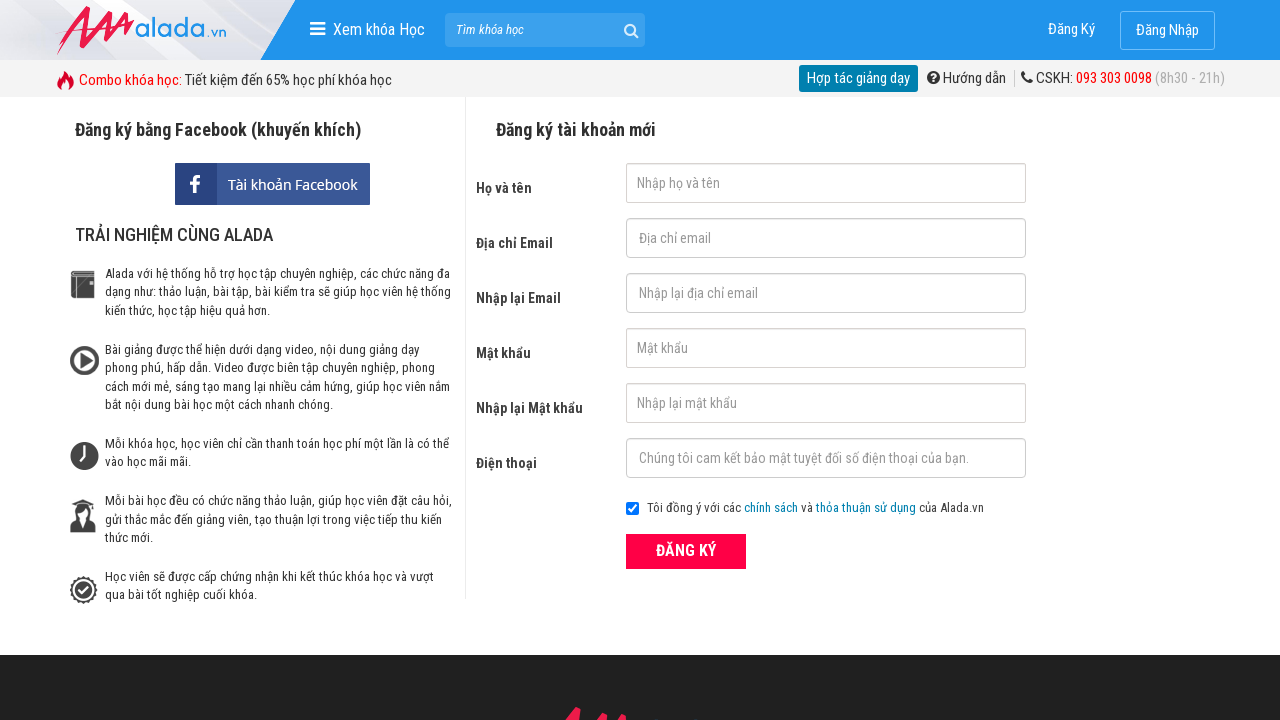

Filled first name field with 'Hanna Nguyen' on #txtFirstname
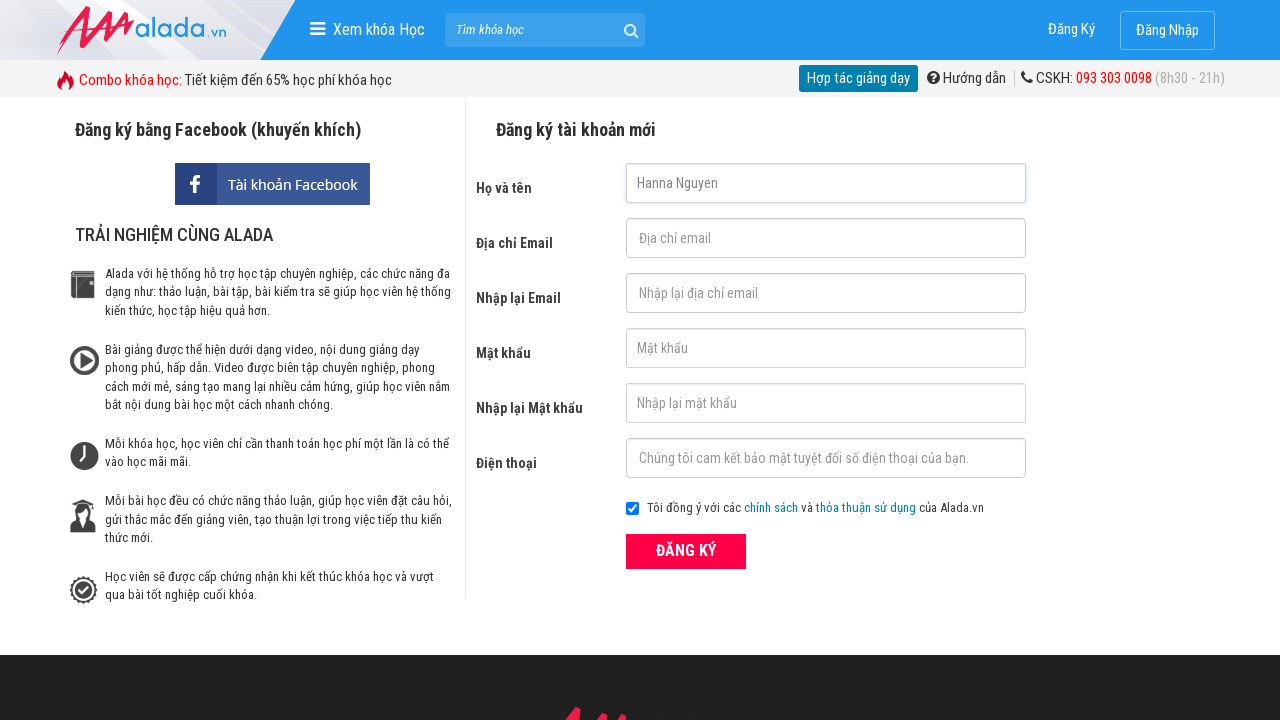

Filled email field with 'test@gmail.com' on #txtEmail
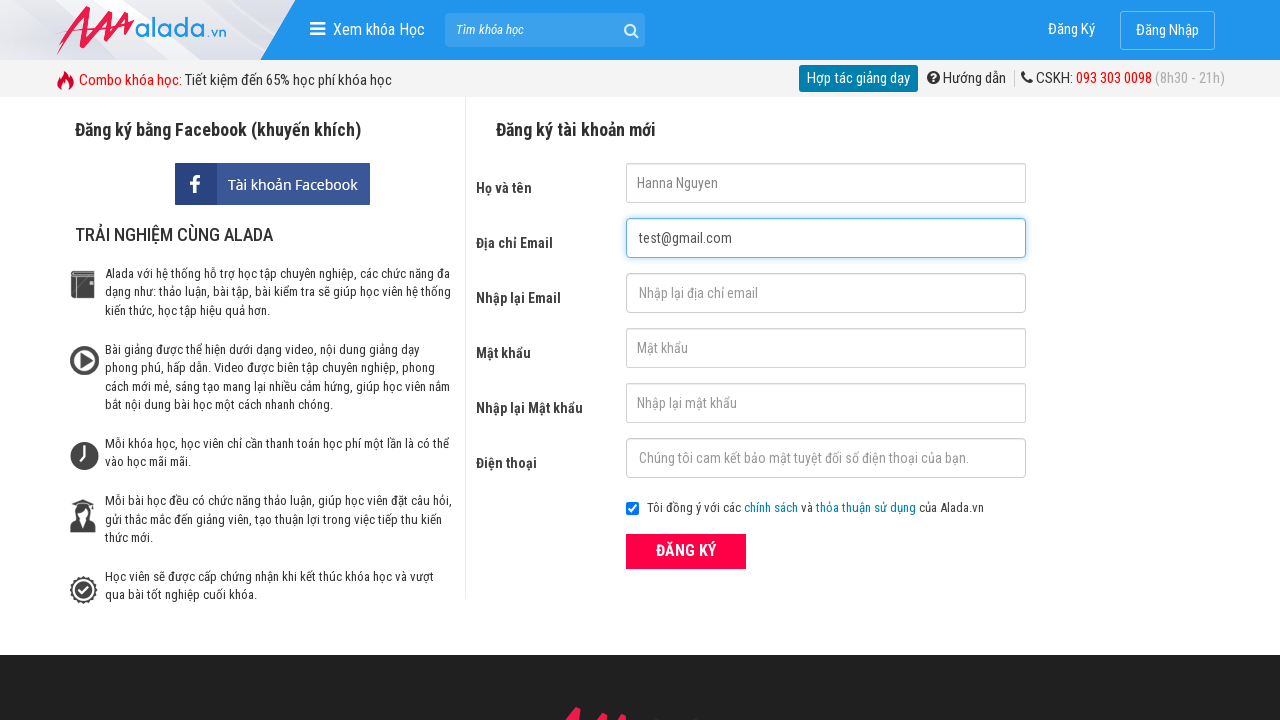

Filled confirm email field with mismatched email 'test@1234' on #txtCEmail
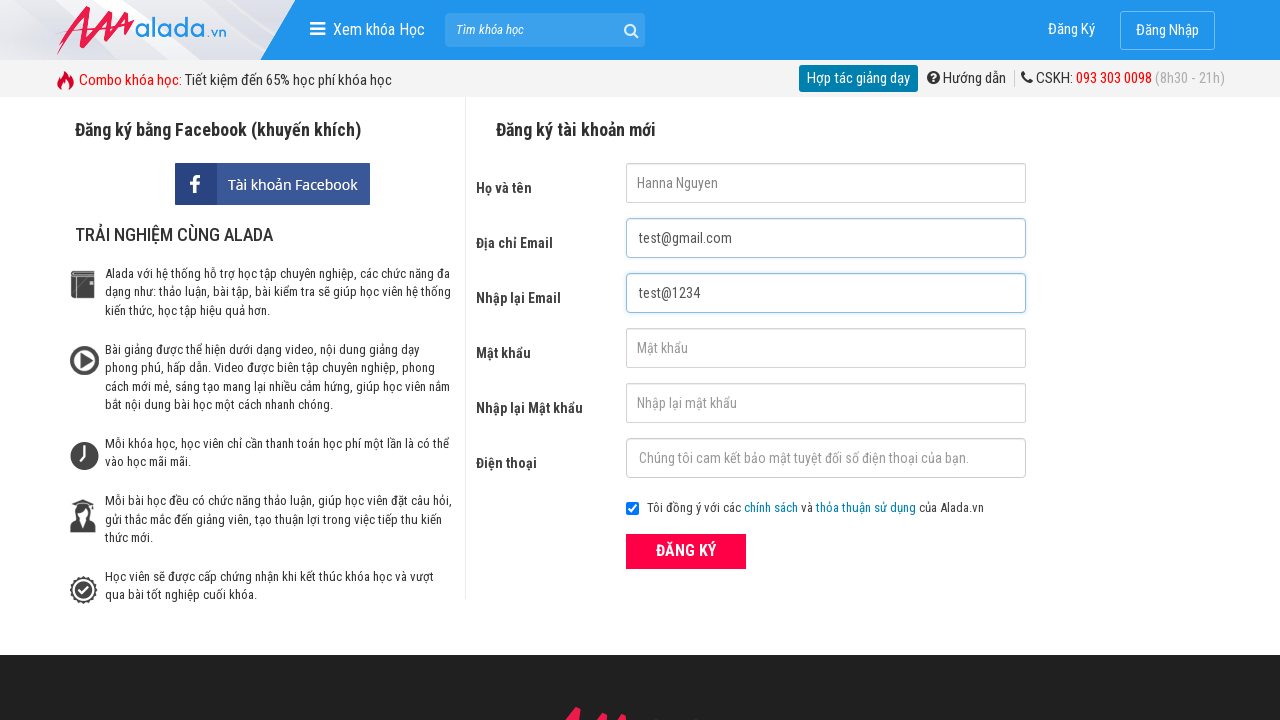

Filled password field with '123456@' on #txtPassword
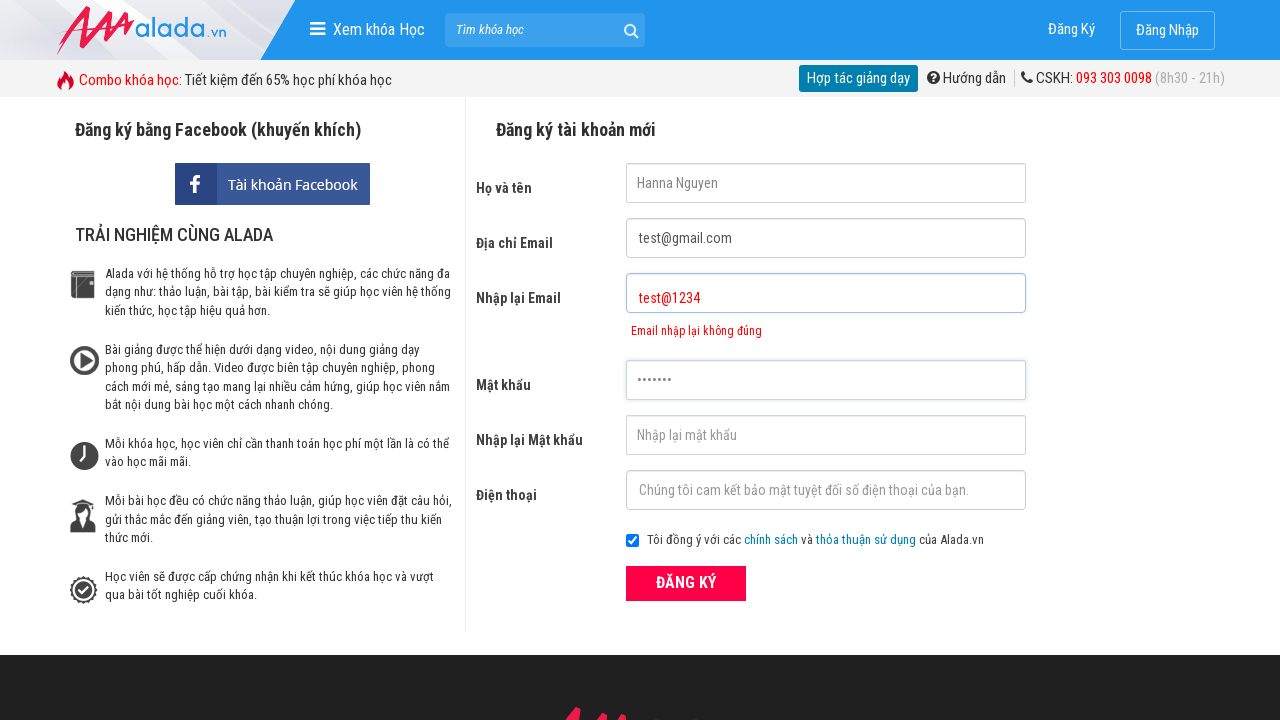

Filled confirm password field with '123456@' on #txtCPassword
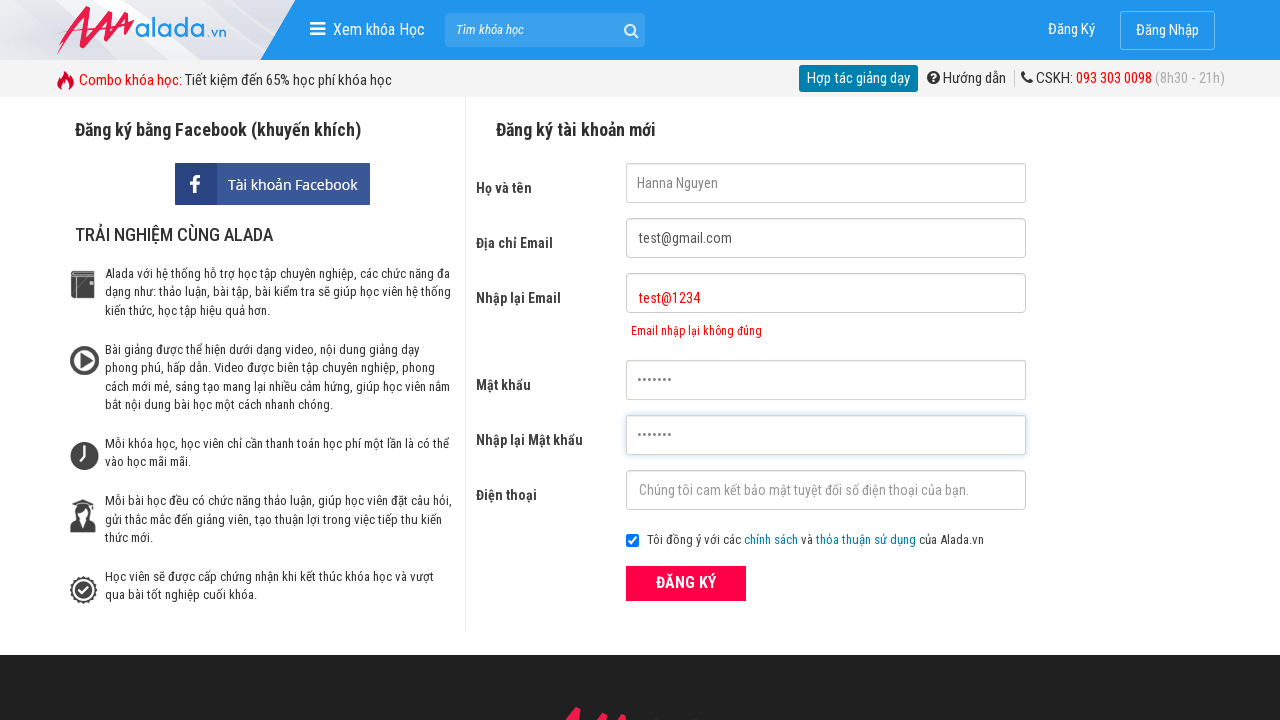

Filled phone field with '03099888888' on #txtPhone
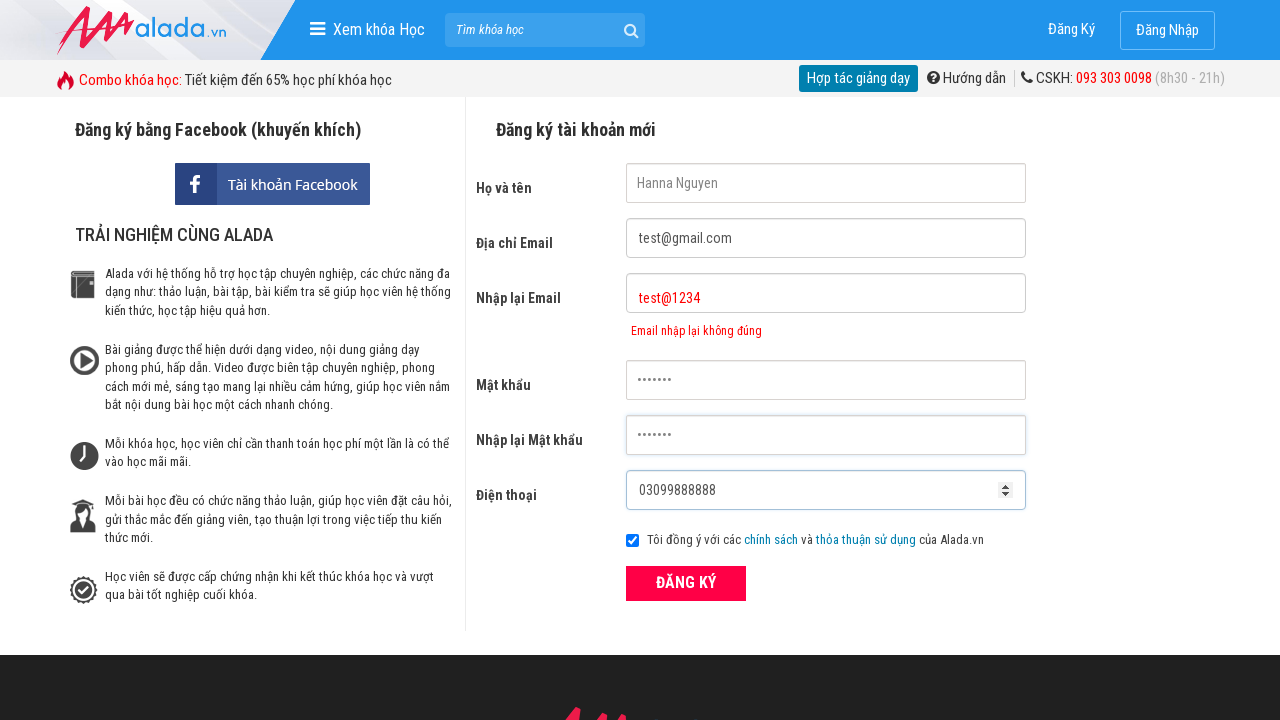

Clicked register button to submit form at (686, 583) on xpath=//button[text()='ĐĂNG KÝ' and @type='submit']
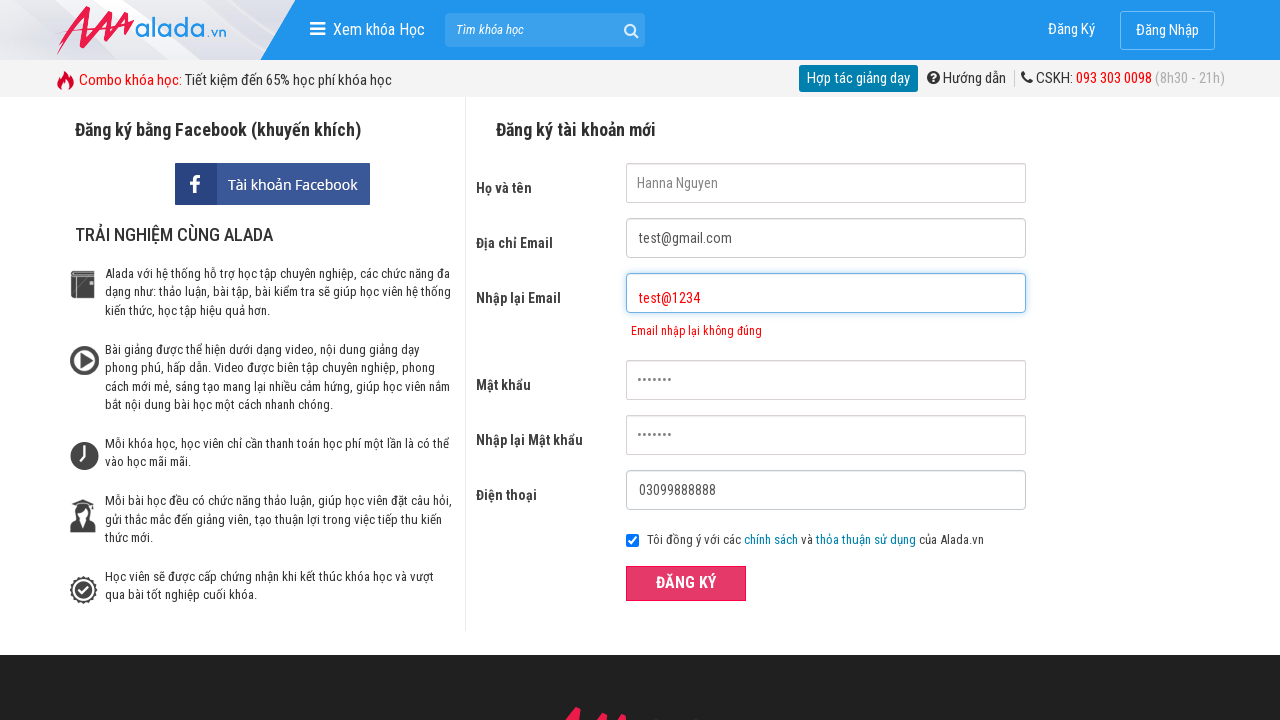

Confirm email error message appeared validating mismatched email confirmation
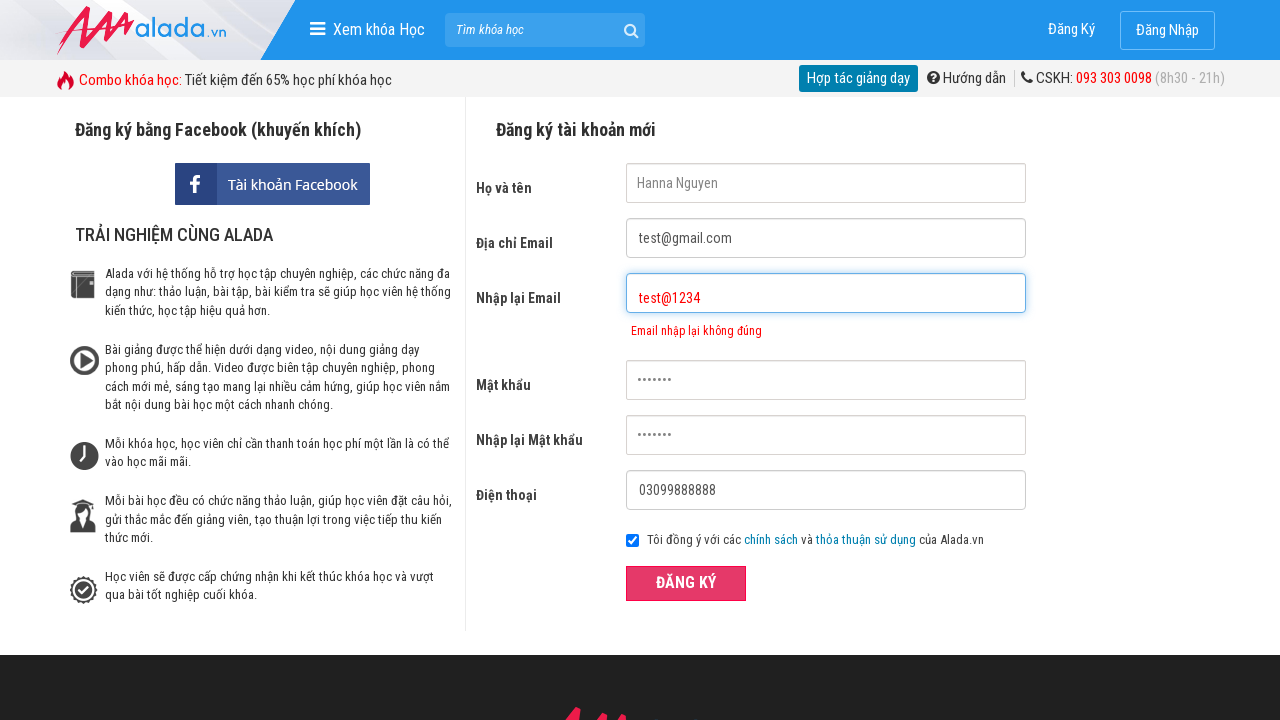

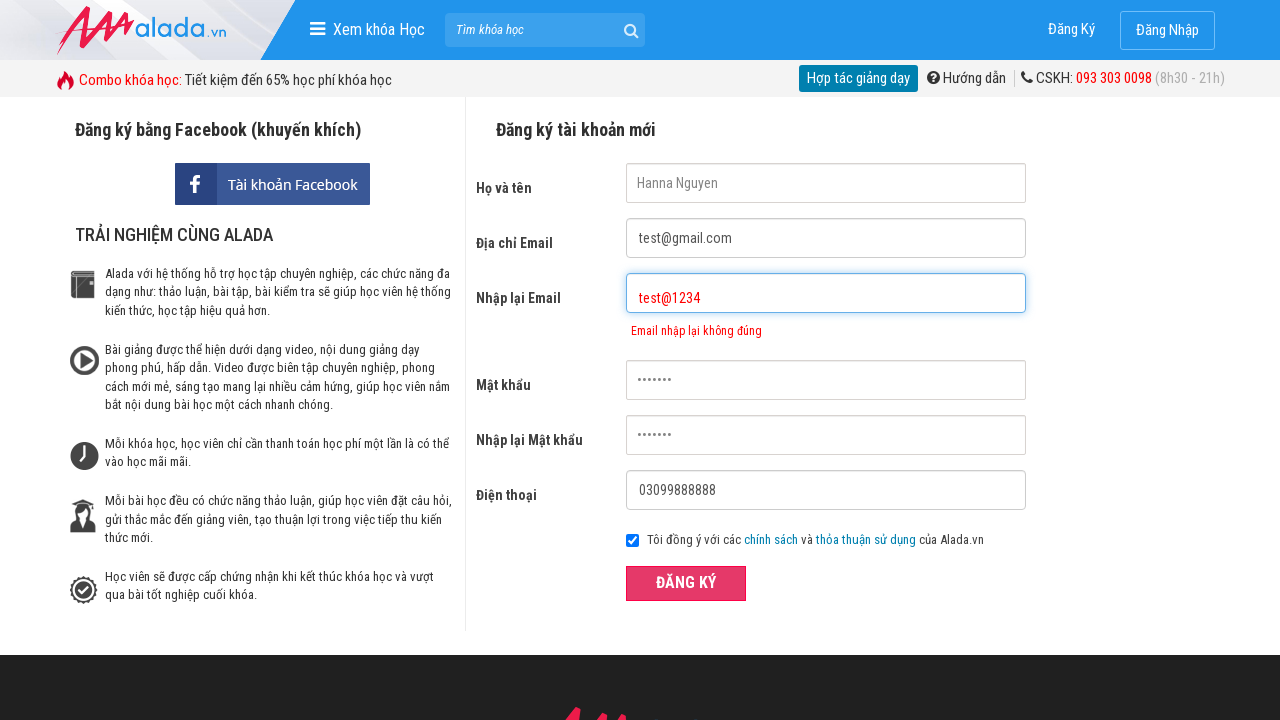